Tests the ECHA chemical database by navigating to the homepage and clicking on the substance search application element once it becomes visible.

Starting URL: https://chem.echa.europa.eu/

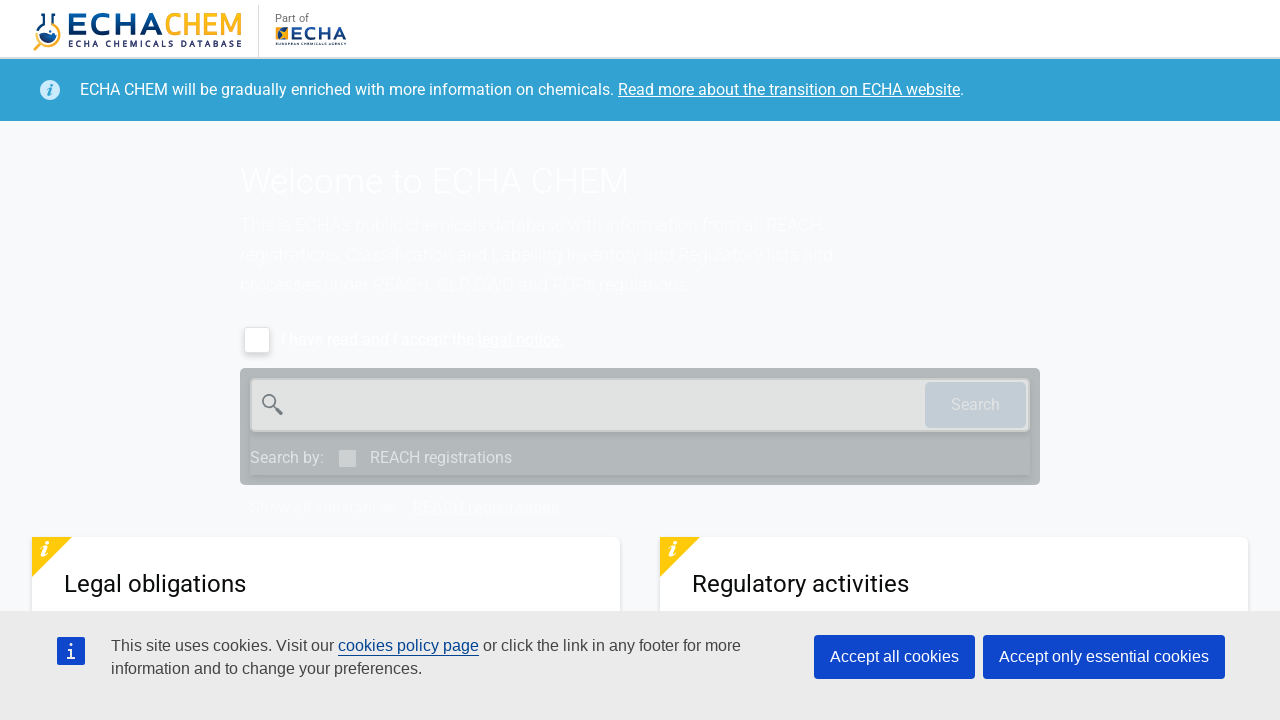

Set viewport size to 514x683
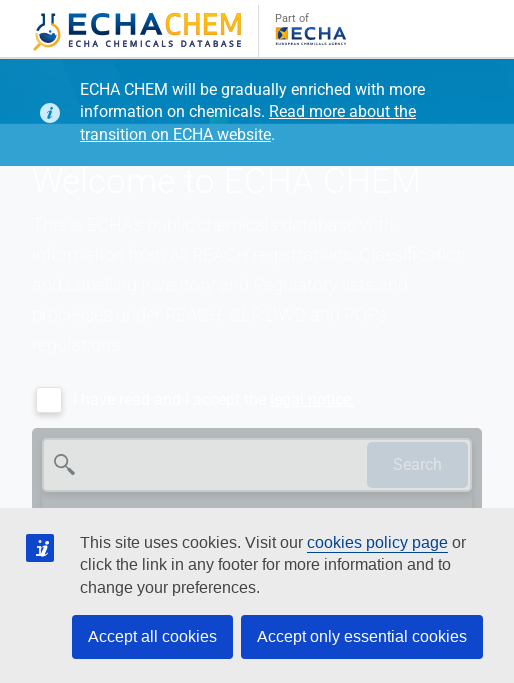

Substance search application element became visible
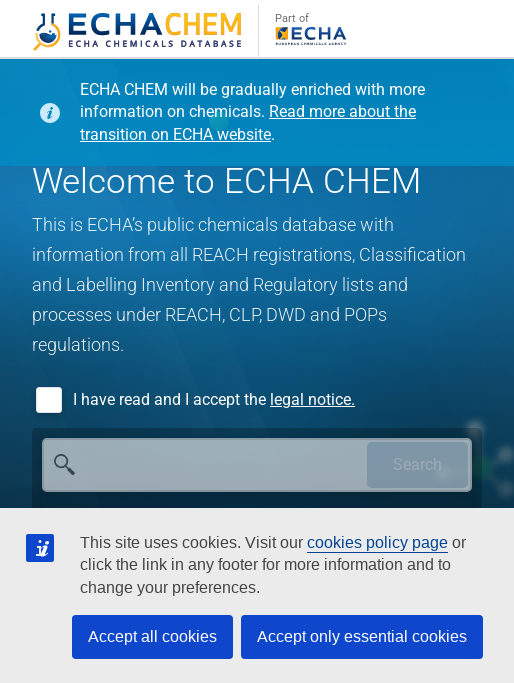

Clicked on substance search application element at (257, 310) on xpath=//iucdas-mod-substance-search-app
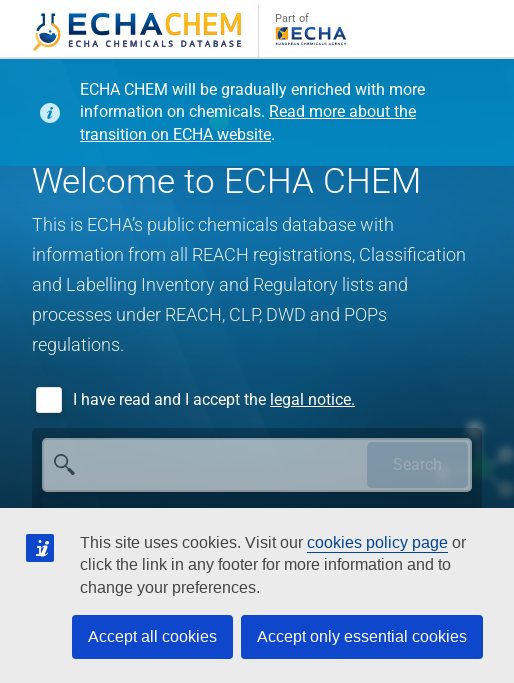

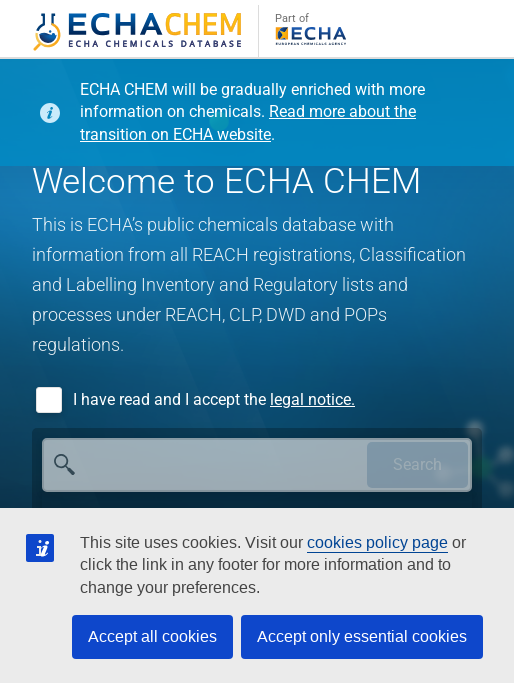